Tests the dynamic controls page by clicking the Enable button and verifying that the "It's enabled!" message is displayed after the action completes.

Starting URL: https://the-internet.herokuapp.com/dynamic_controls

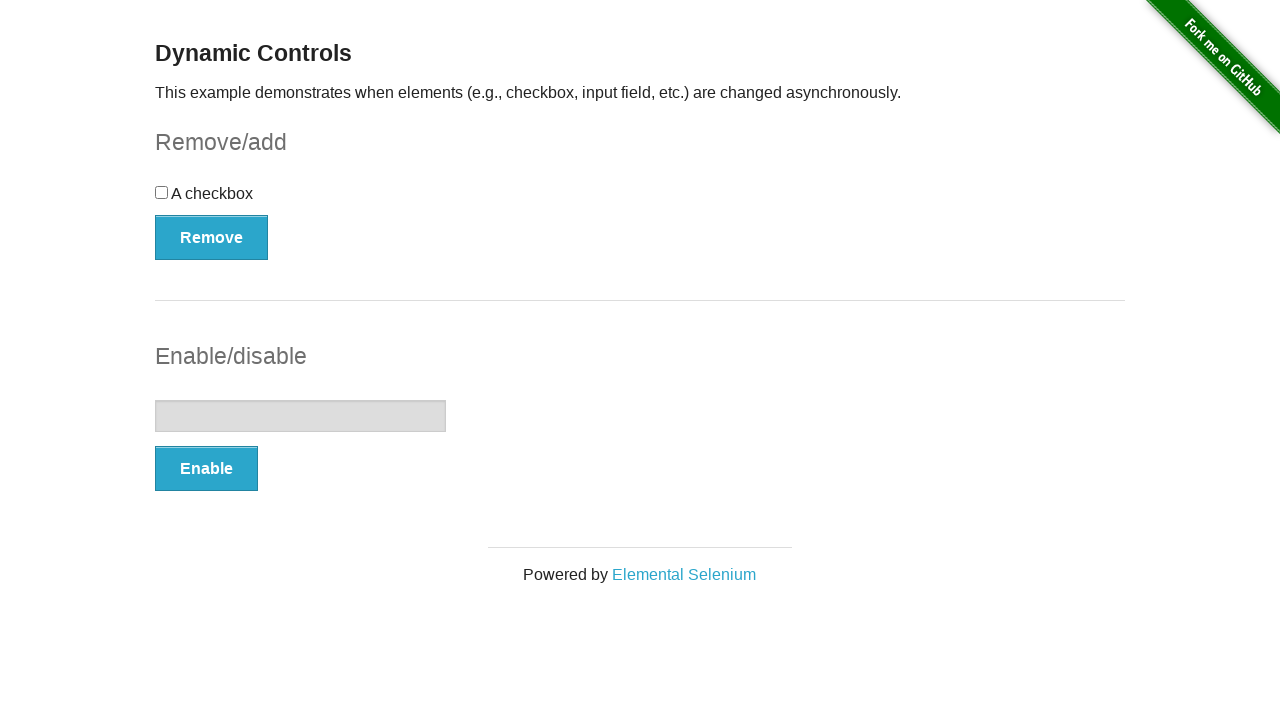

Navigated to dynamic controls page
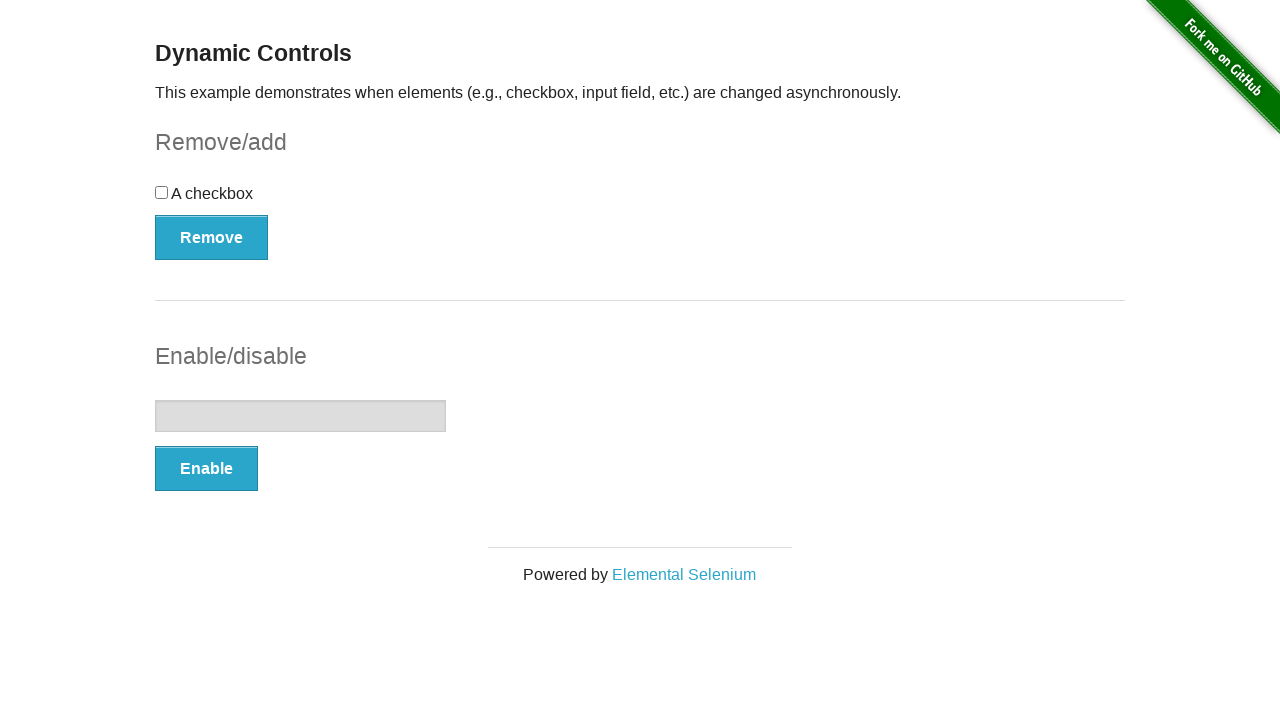

Clicked the Enable button at (206, 469) on xpath=//button[text()='Enable']
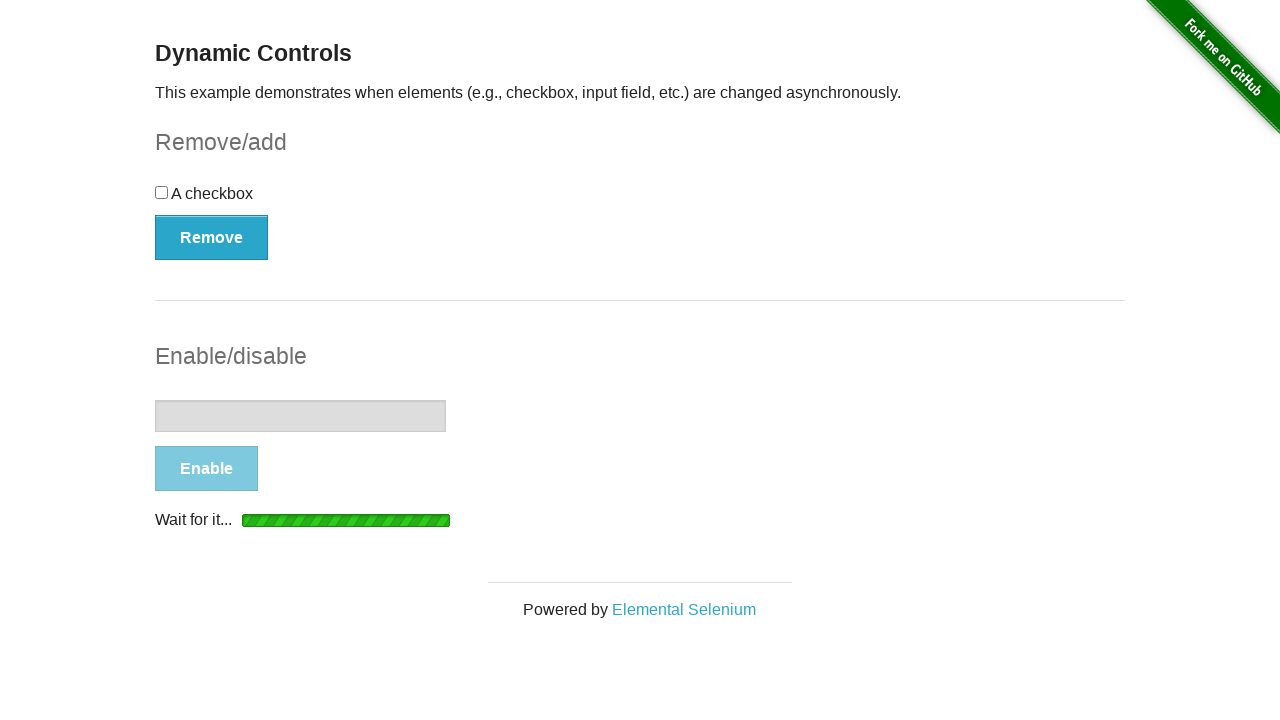

Waited for 'It's enabled!' message to become visible
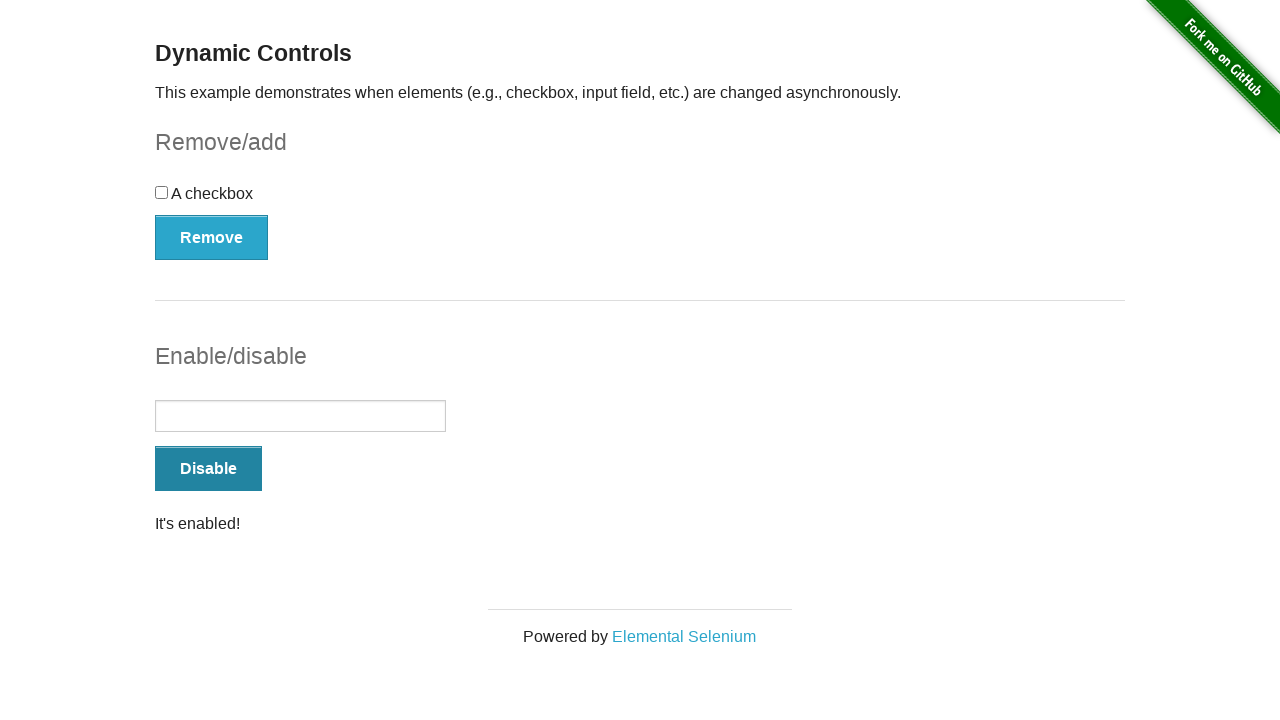

Verified that 'It's enabled!' message is visible
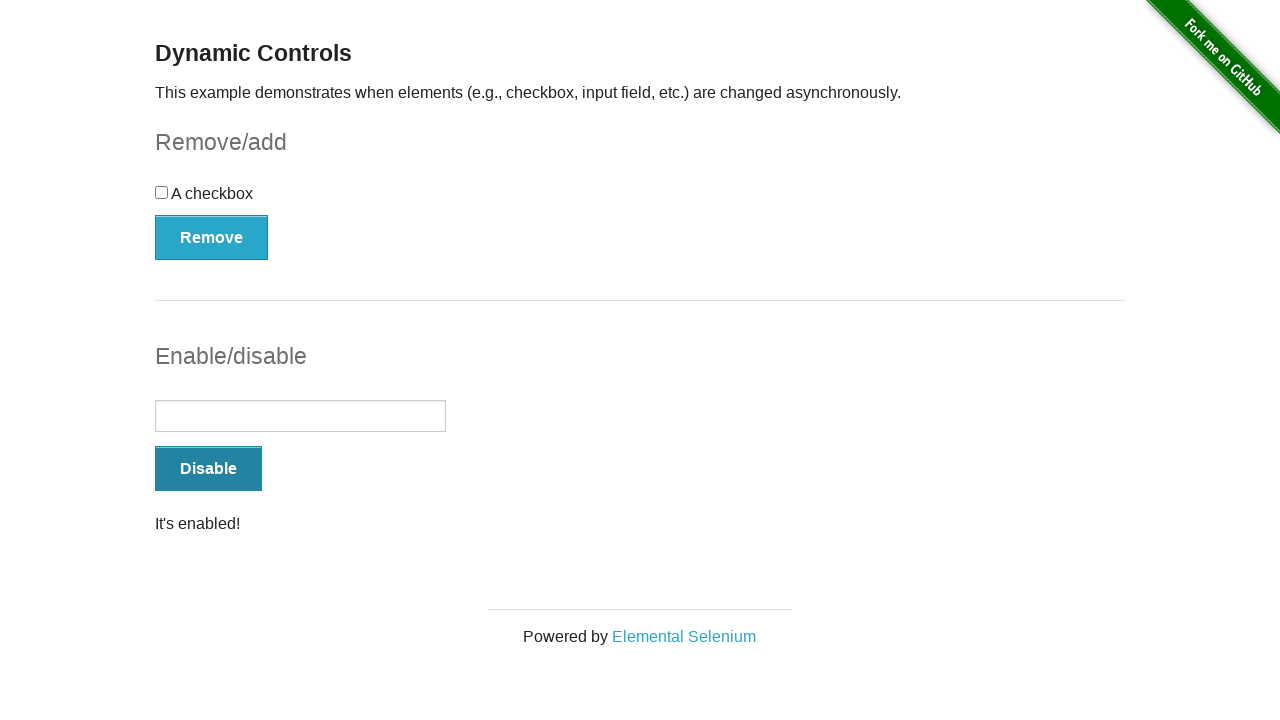

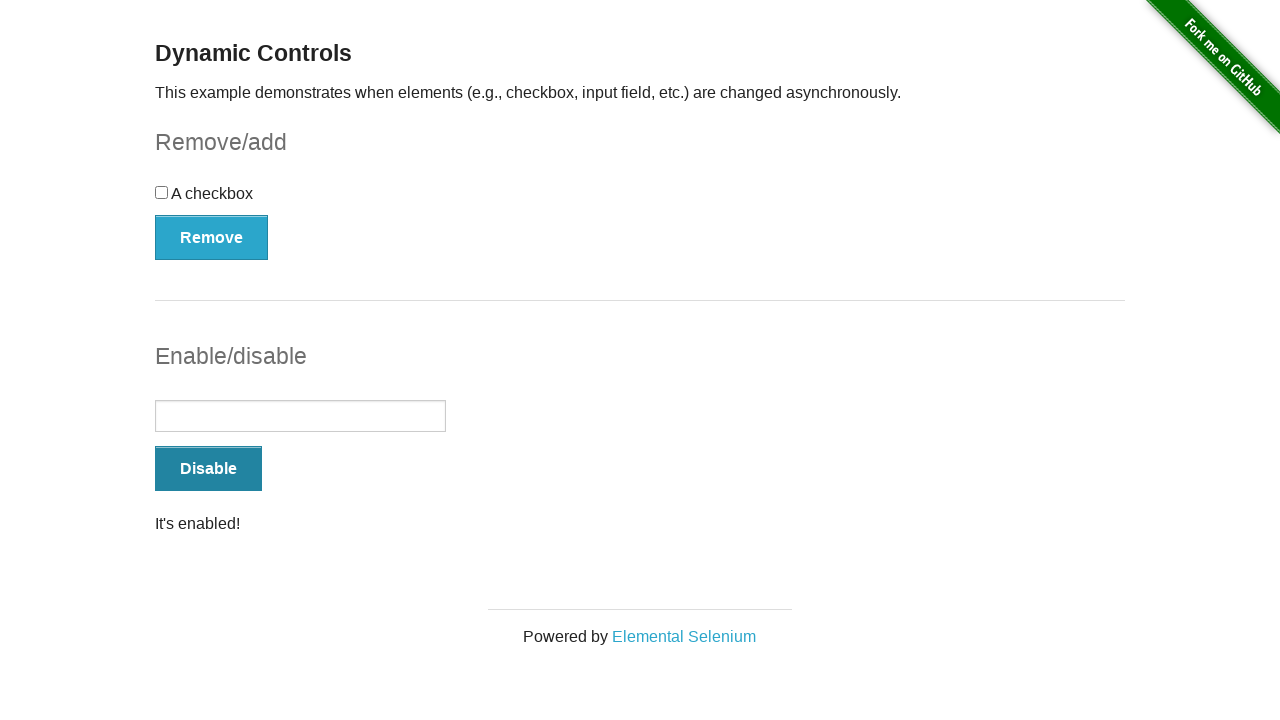